Tests dynamic properties elements by waiting for buttons to become enabled and visible after 5 seconds.

Starting URL: https://demoqa.com/dynamic-properties

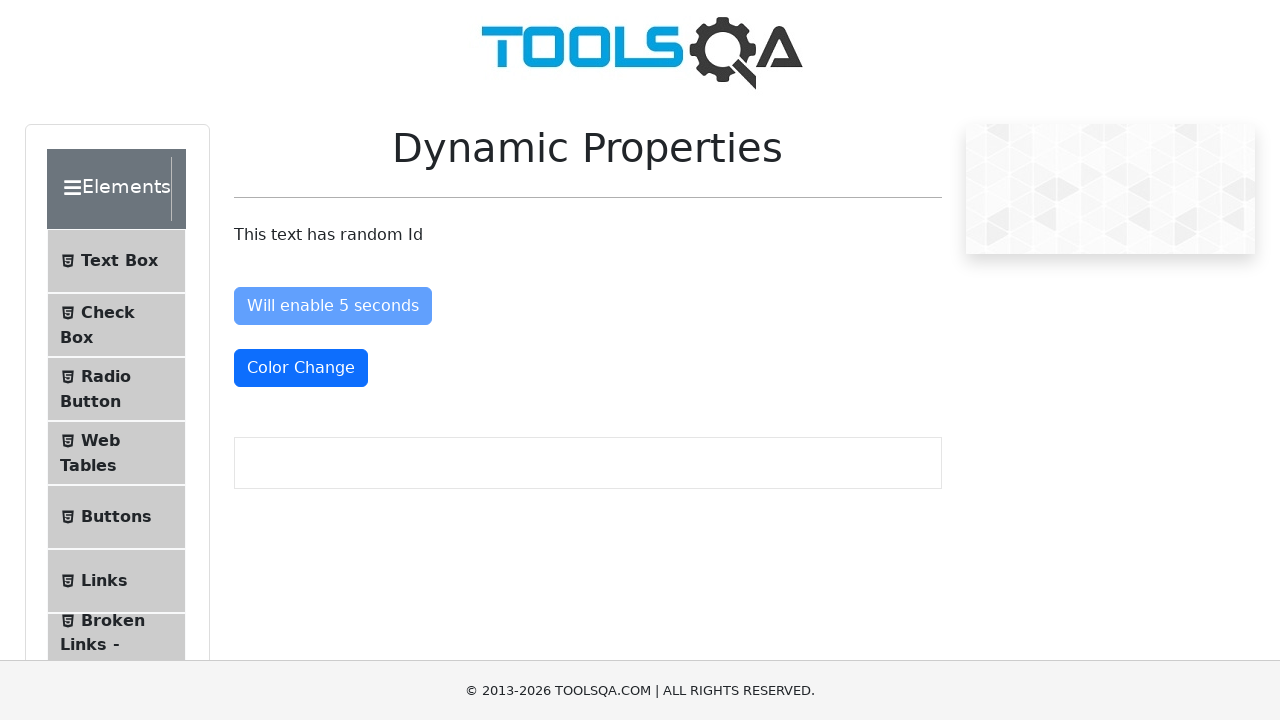

Waited for #enableAfter button to become visible
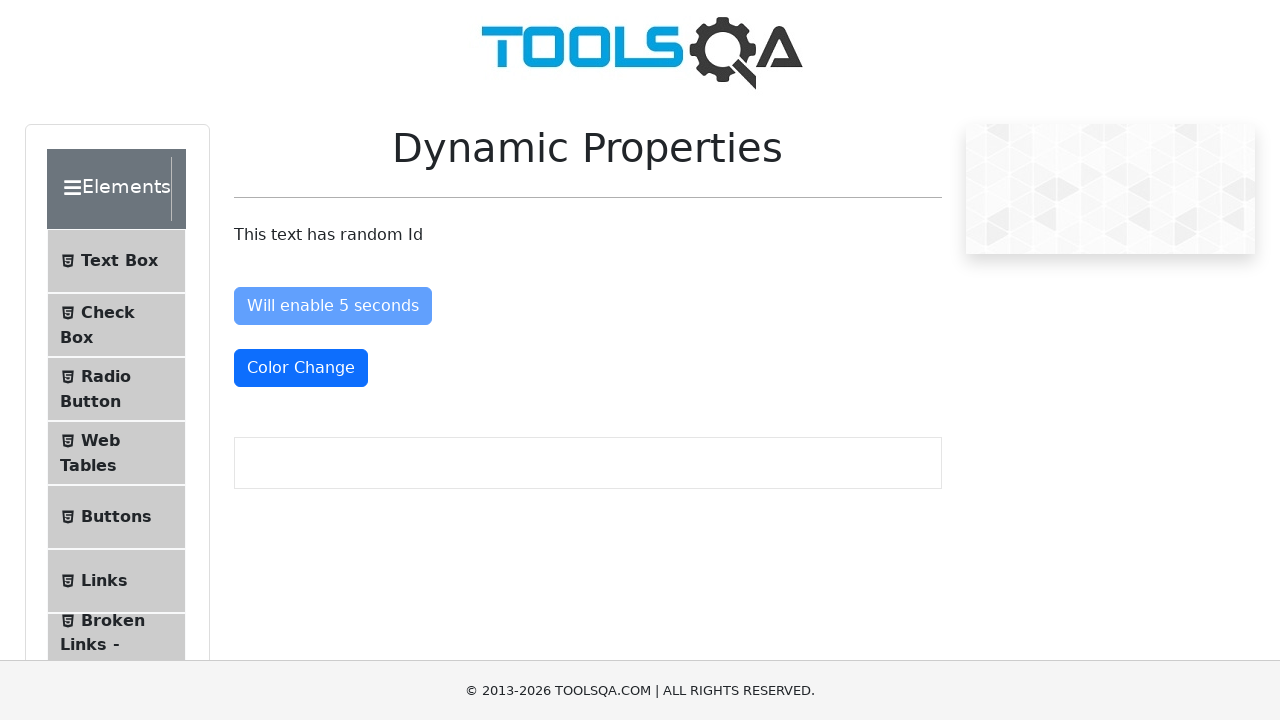

Waited for #colorChange button to become visible
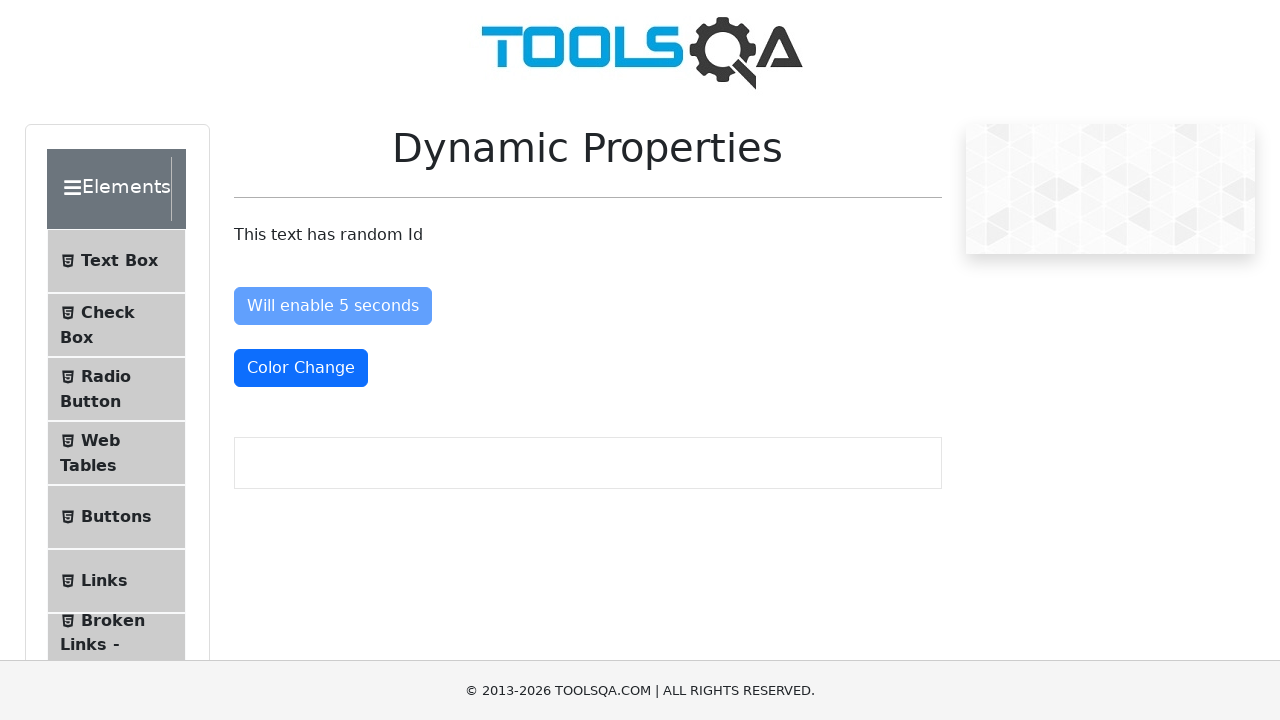

Waited for #visibleAfter button to become visible
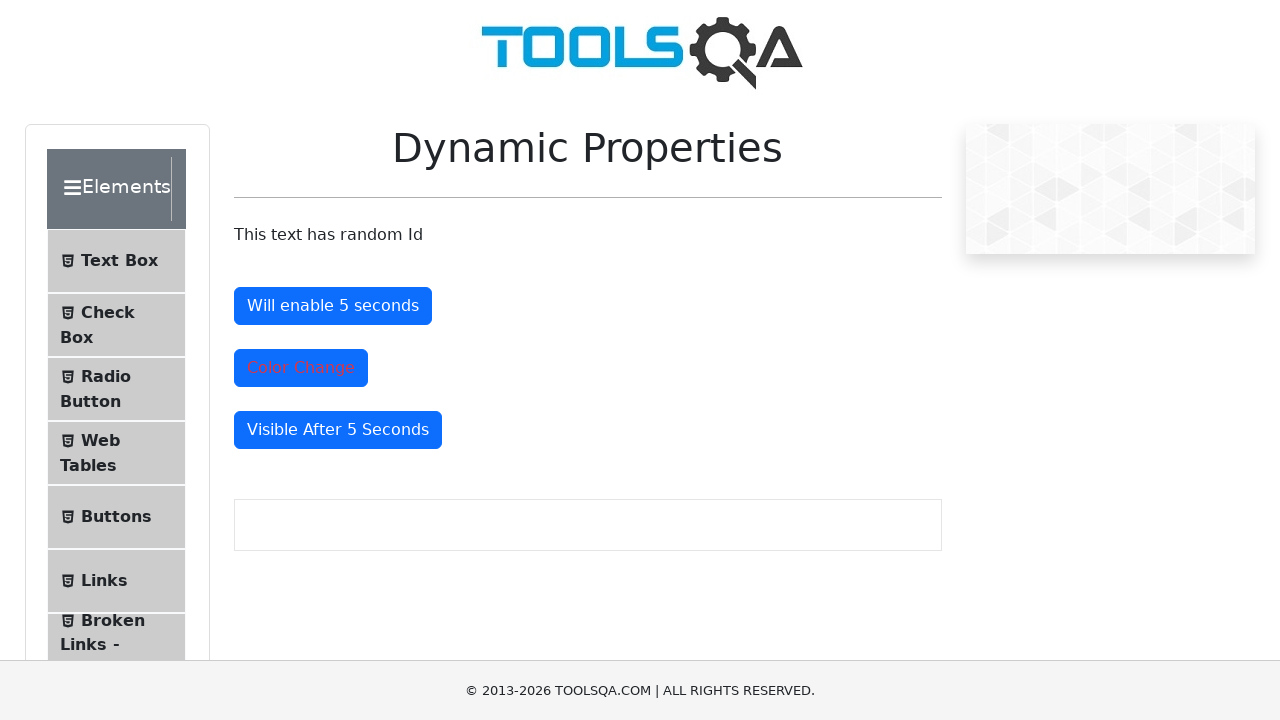

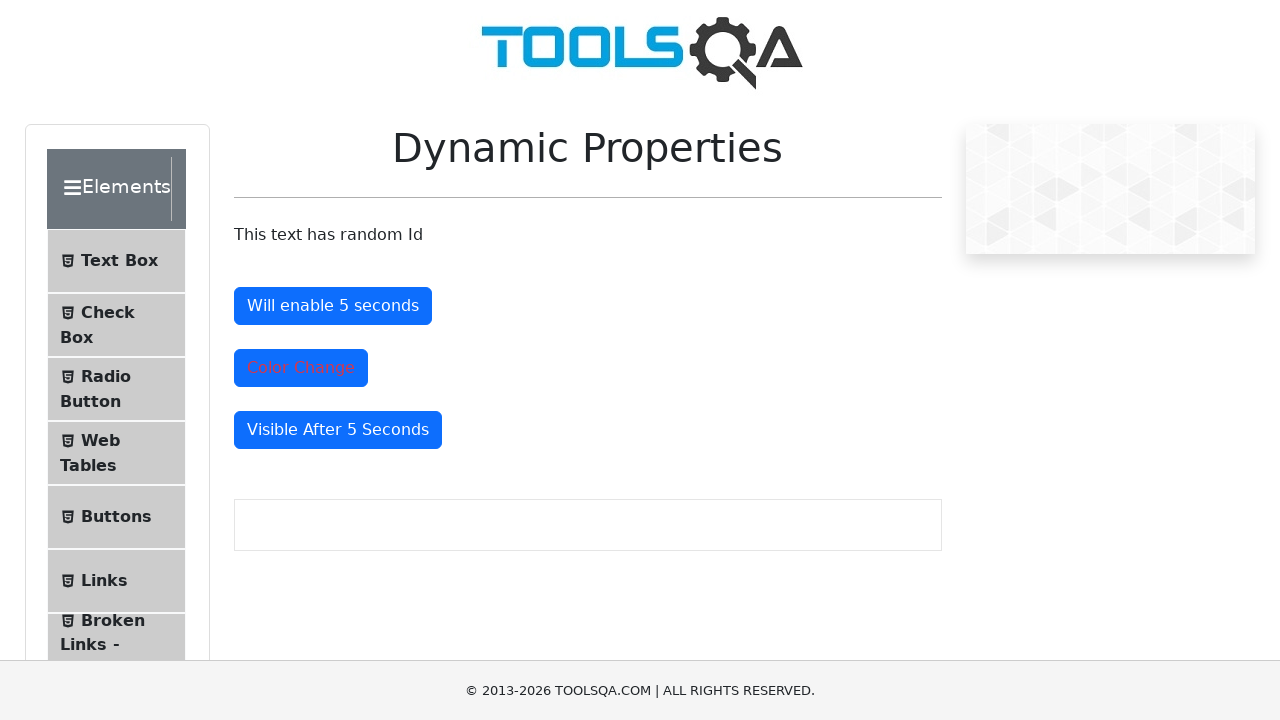